Tests JavaScript confirm dialog by clicking the JS Confirm button, accepting the confirm dialog, and verifying the OK result message

Starting URL: https://the-internet.herokuapp.com/javascript_alerts

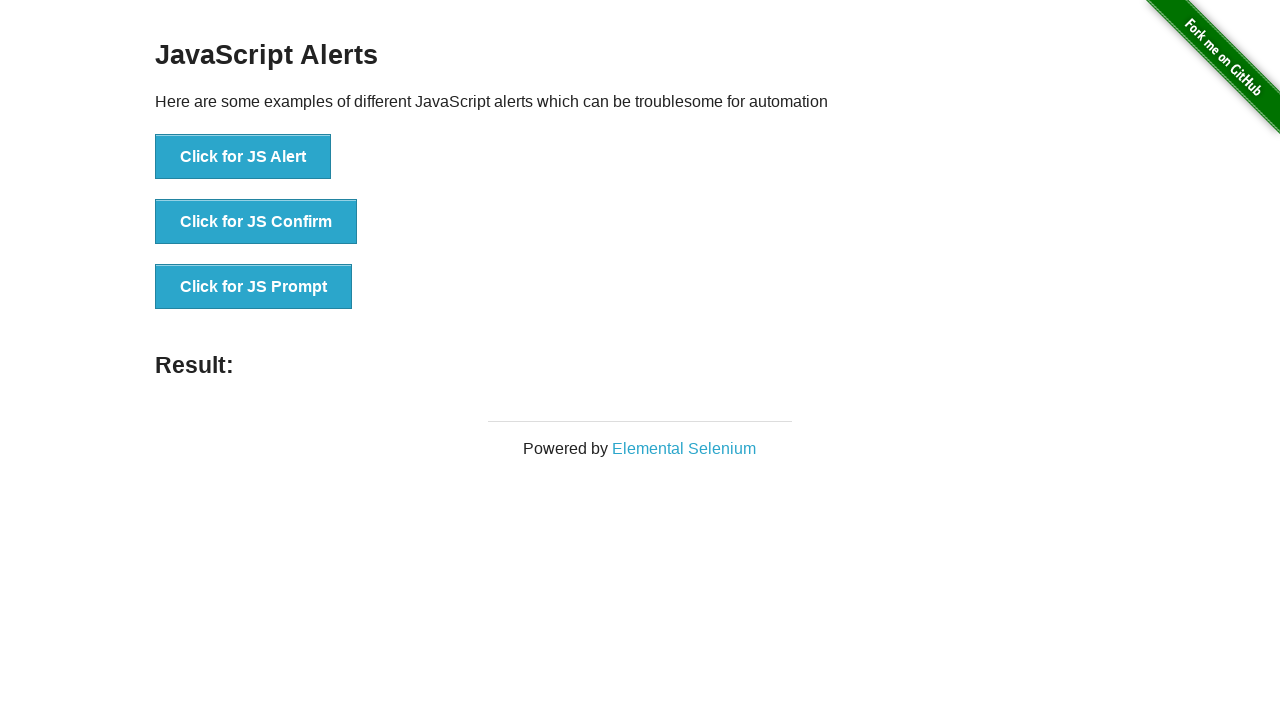

Set up dialog handler to accept confirm dialogs
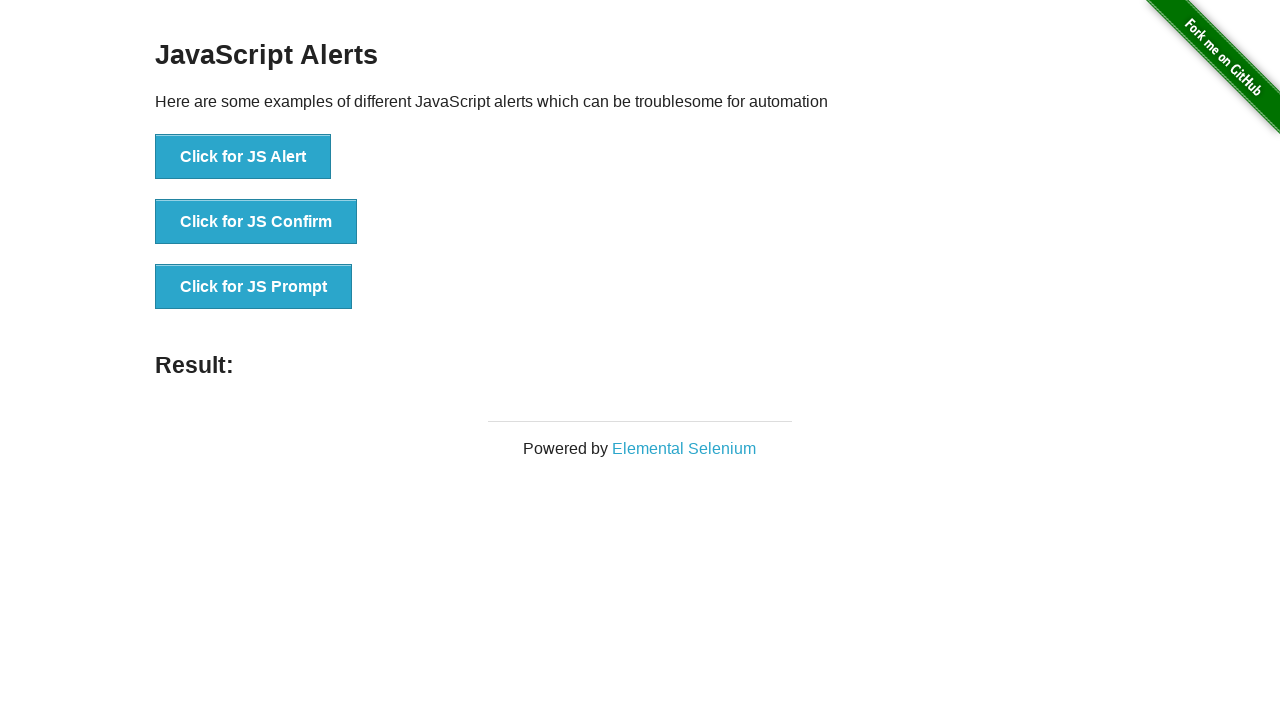

Clicked the JS Confirm button at (256, 222) on xpath=//button[@onclick='jsConfirm()']
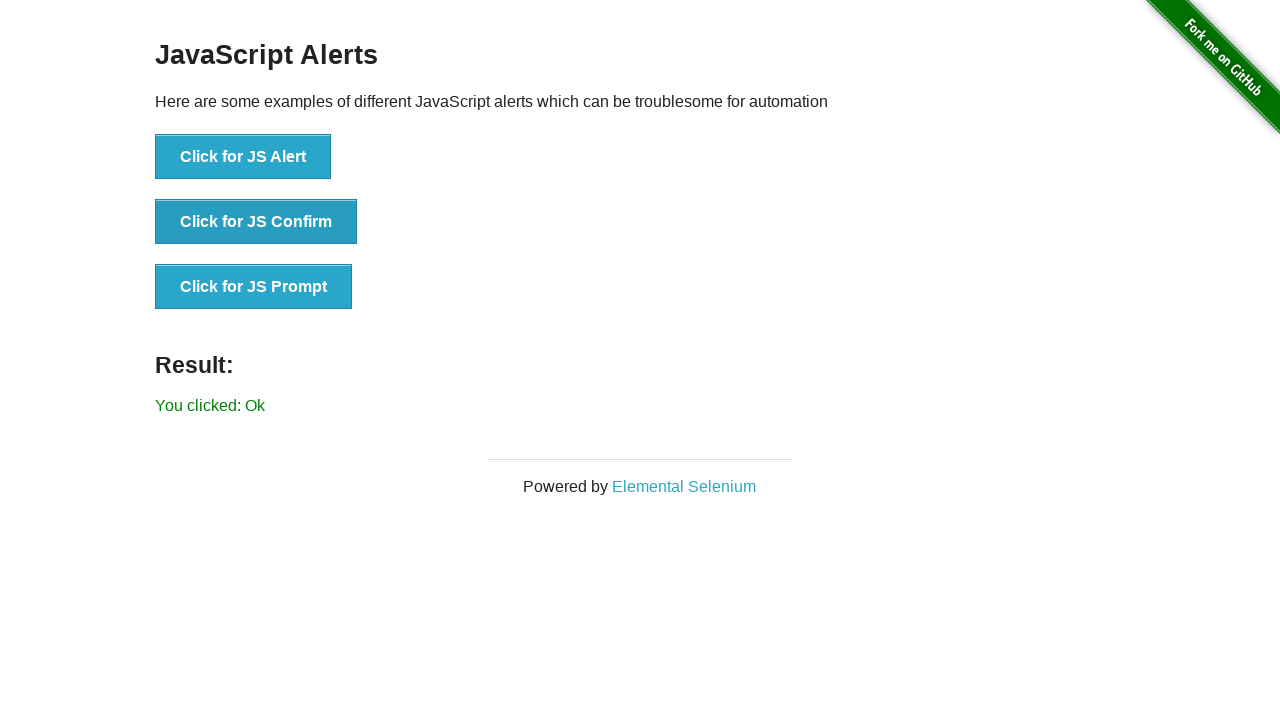

Waited for and verified the result message displayed
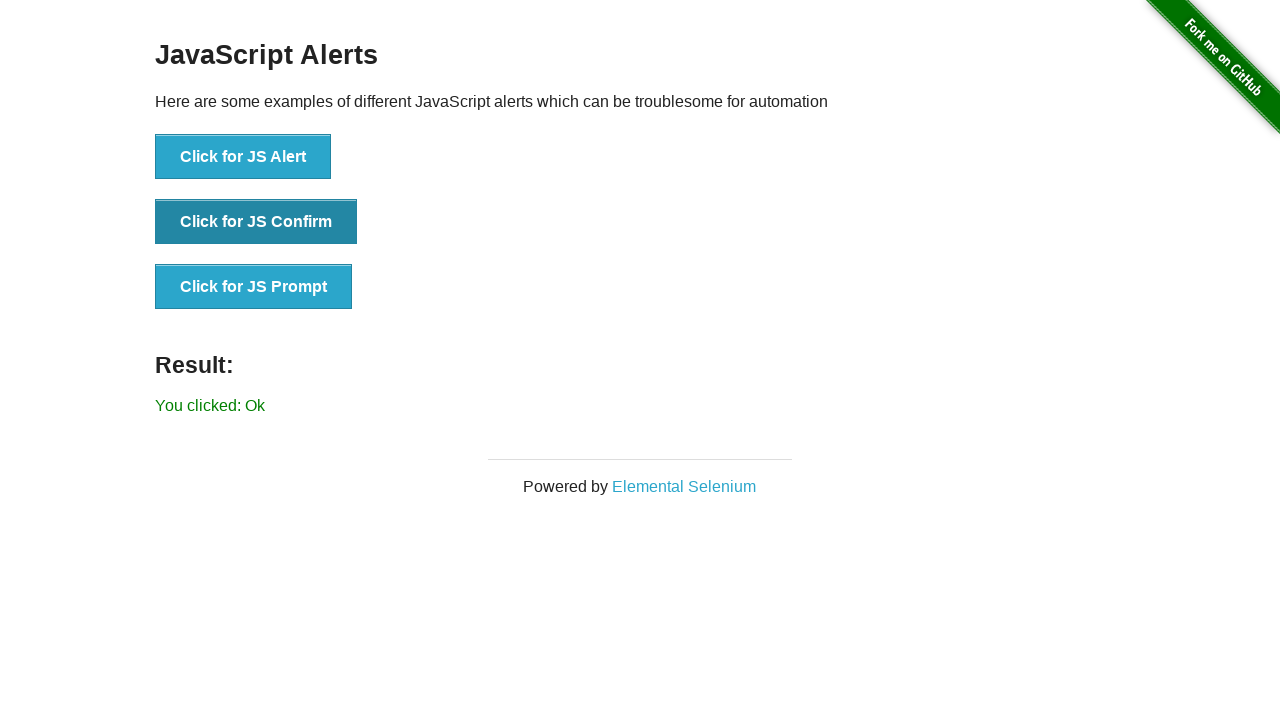

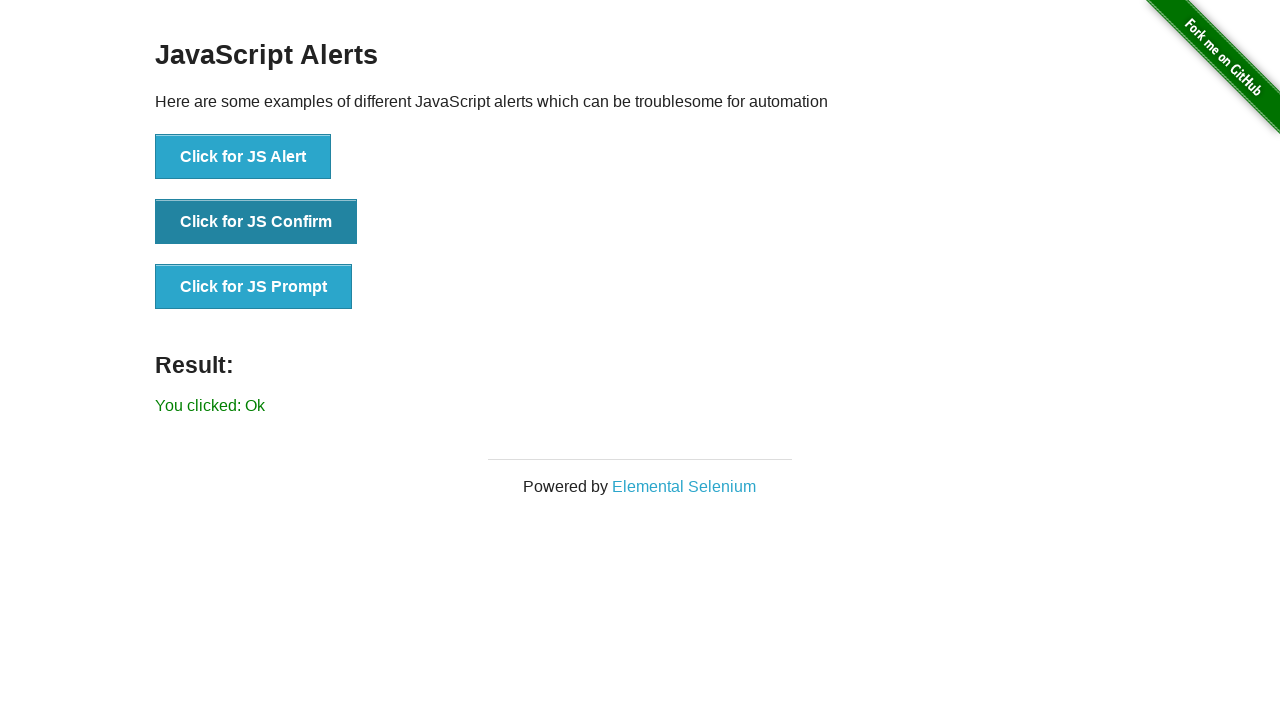